Tests sorting the Due column in ascending order using semantic class-based locators on the second table

Starting URL: http://the-internet.herokuapp.com/tables

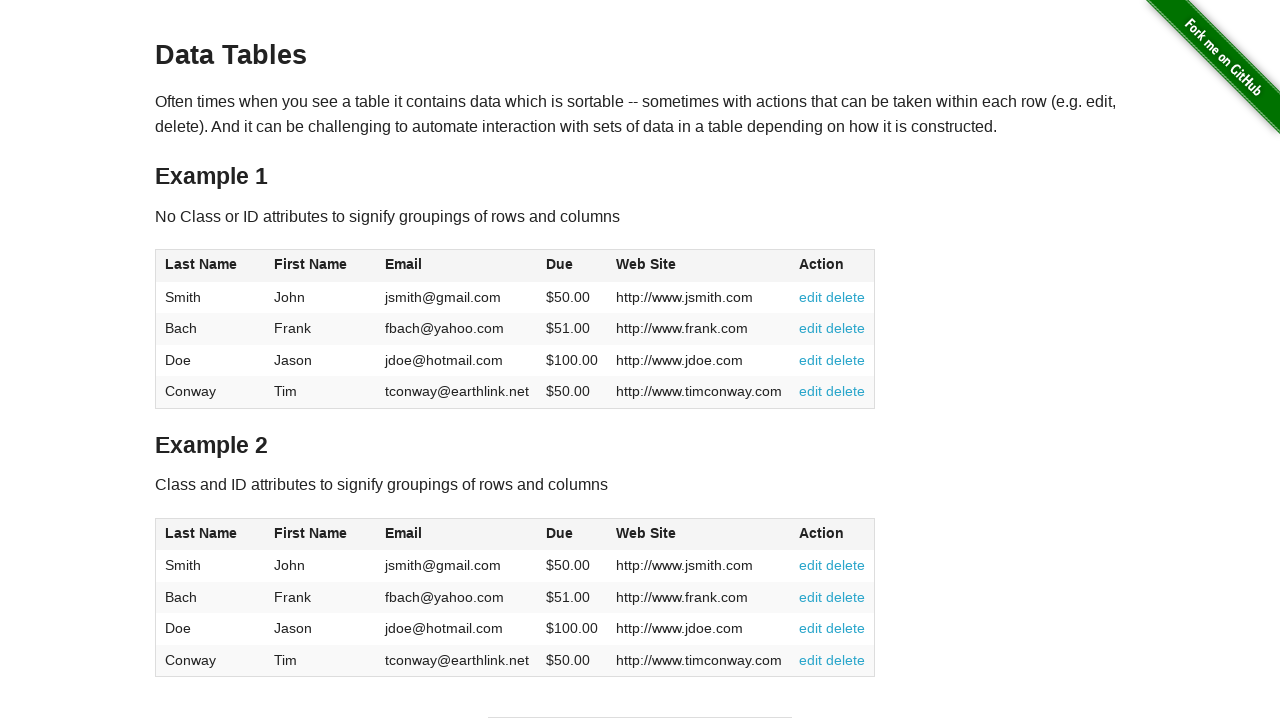

Clicked the Due column header in the second table to sort at (560, 533) on #table2 thead .dues
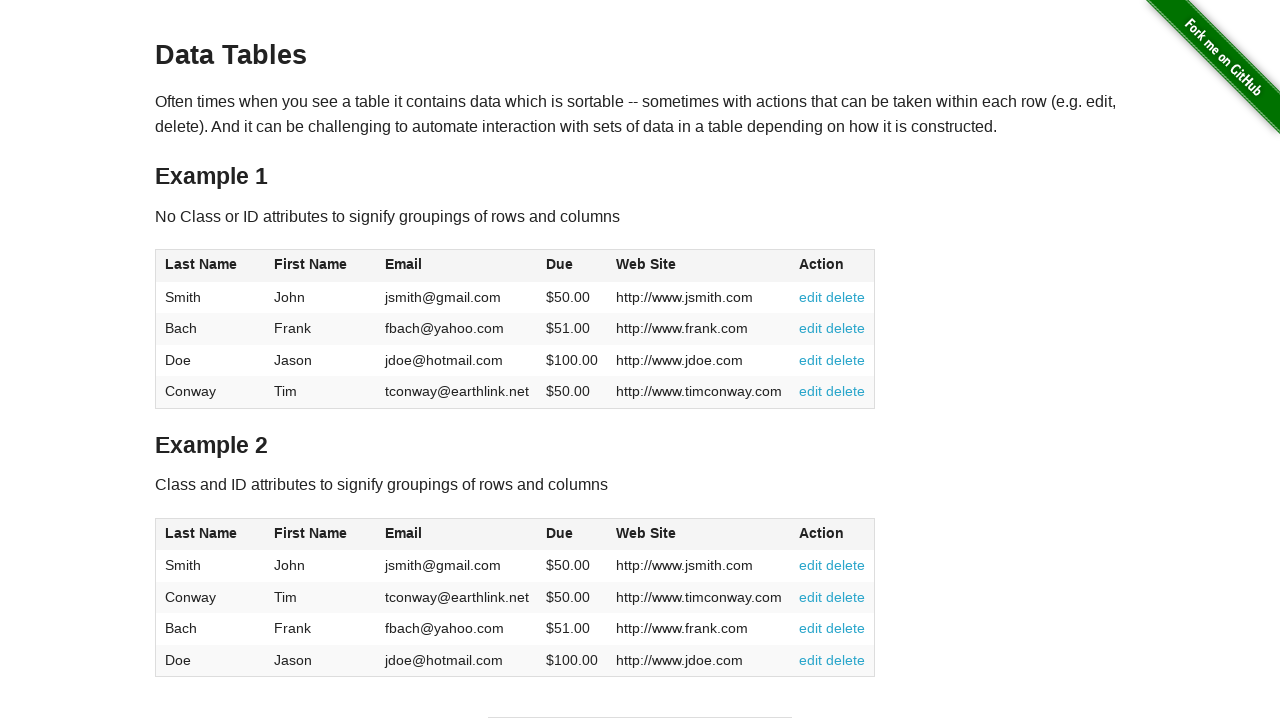

Due column data cells in second table are visible
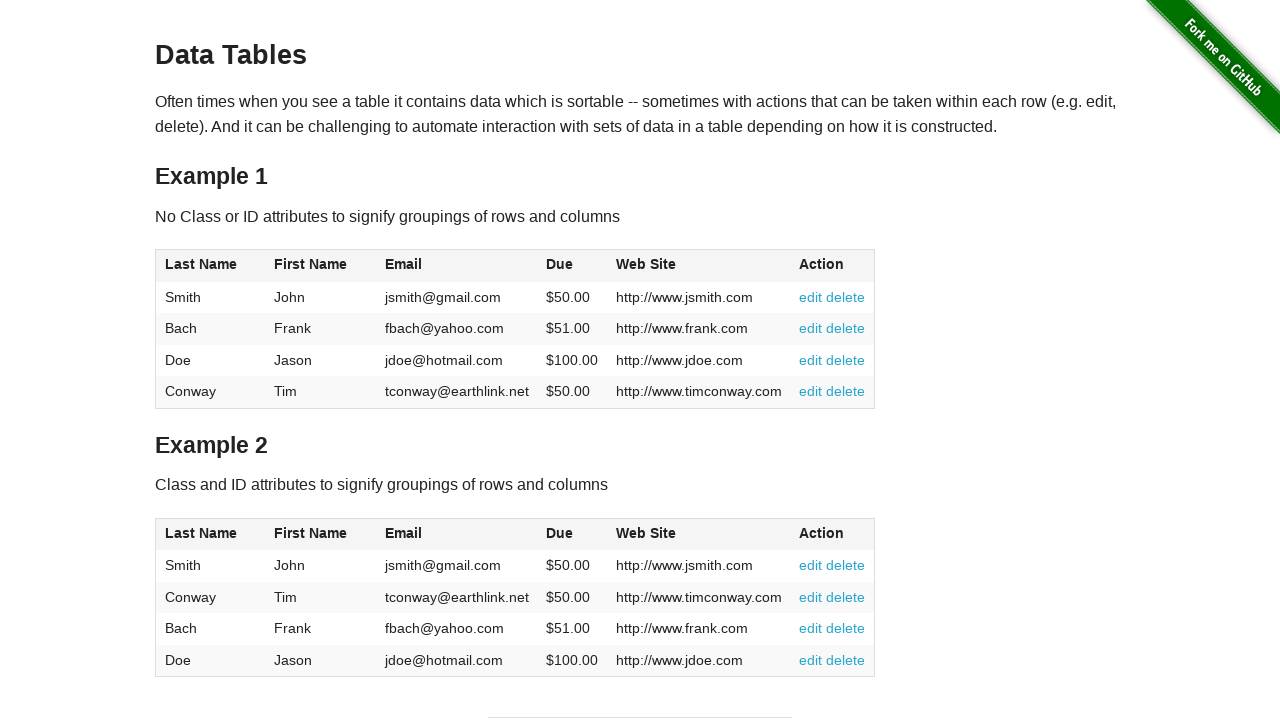

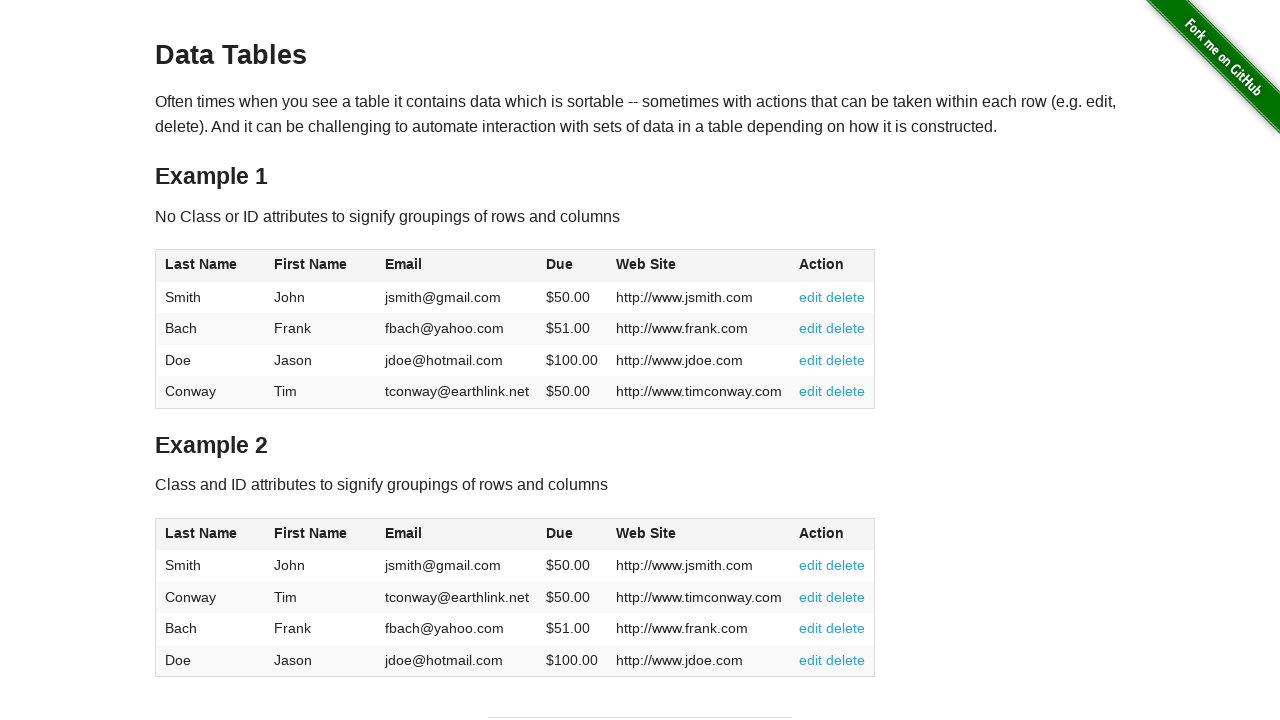